Tests a simple input box by typing a message, clicking a button to show the input, and verifying the message is displayed correctly.

Starting URL: https://lambdatest.com/selenium-playground/simple-form-demo

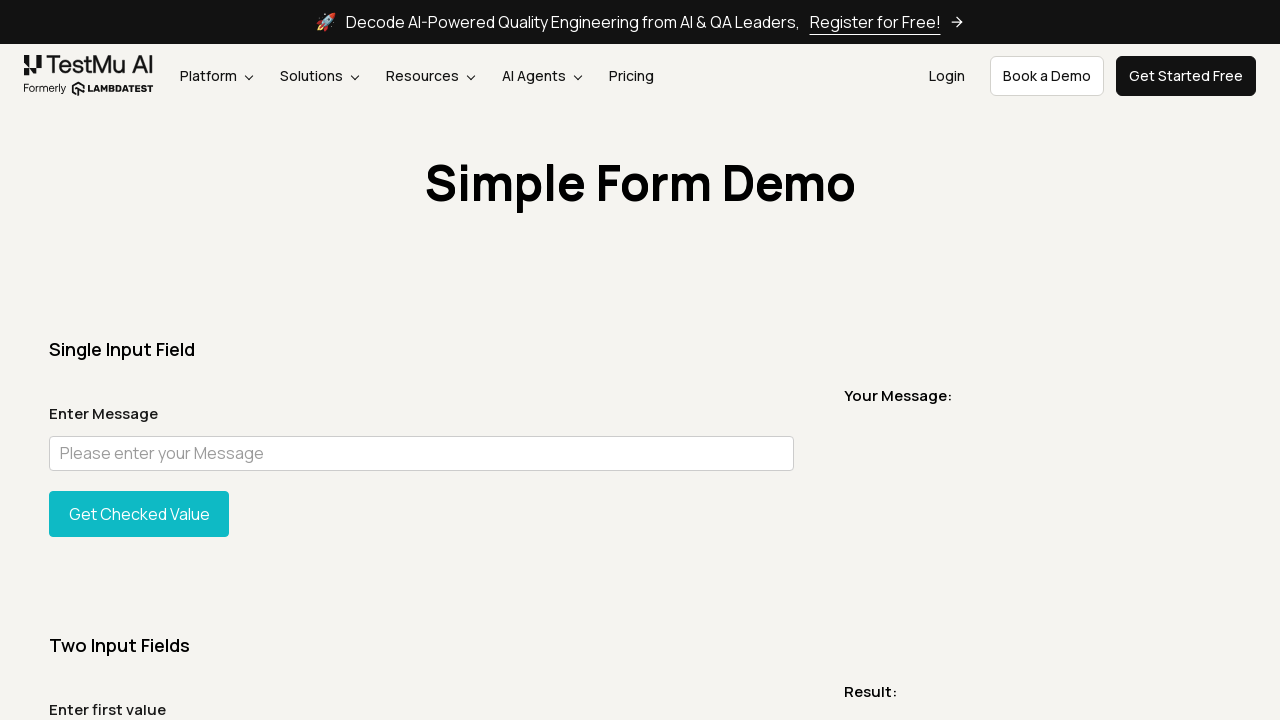

Typed message into the input box on internal:attr=[placeholder="Please enter your Message"i]
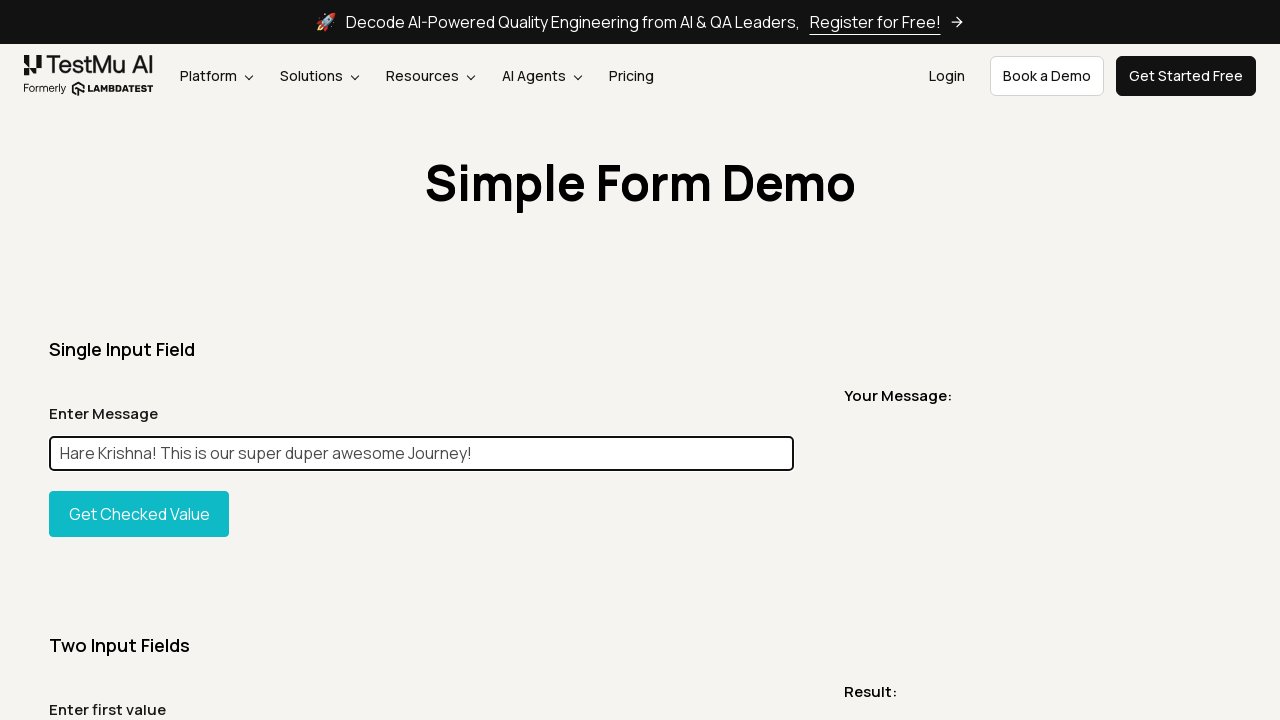

Clicked the 'Show Input' button at (139, 514) on xpath=//button[@id='showInput']
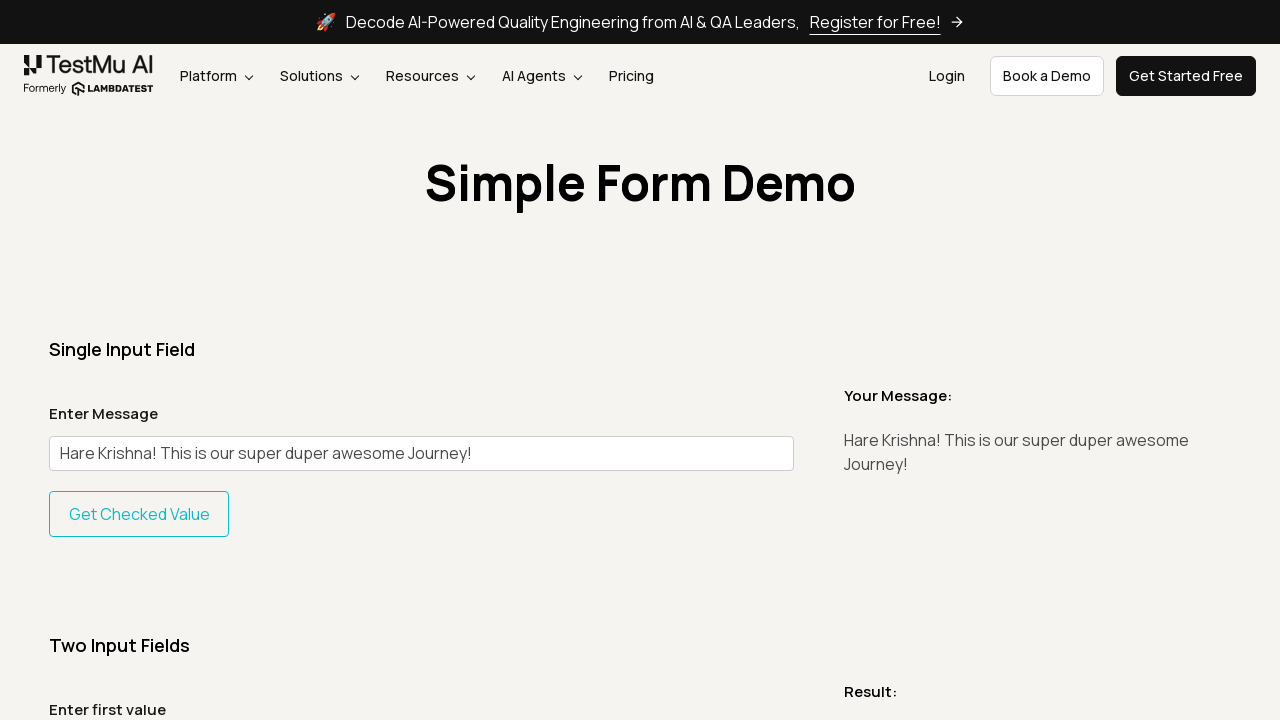

Message element appeared on the page
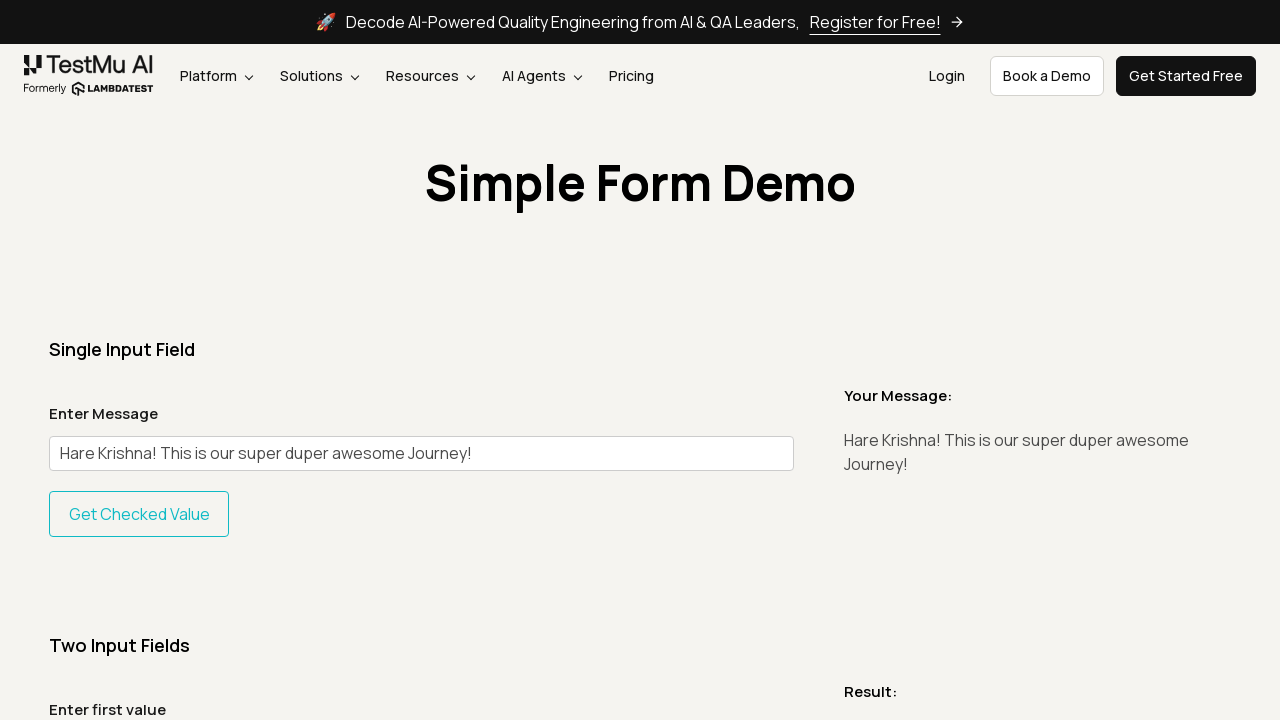

Verified that the displayed message matches the input text
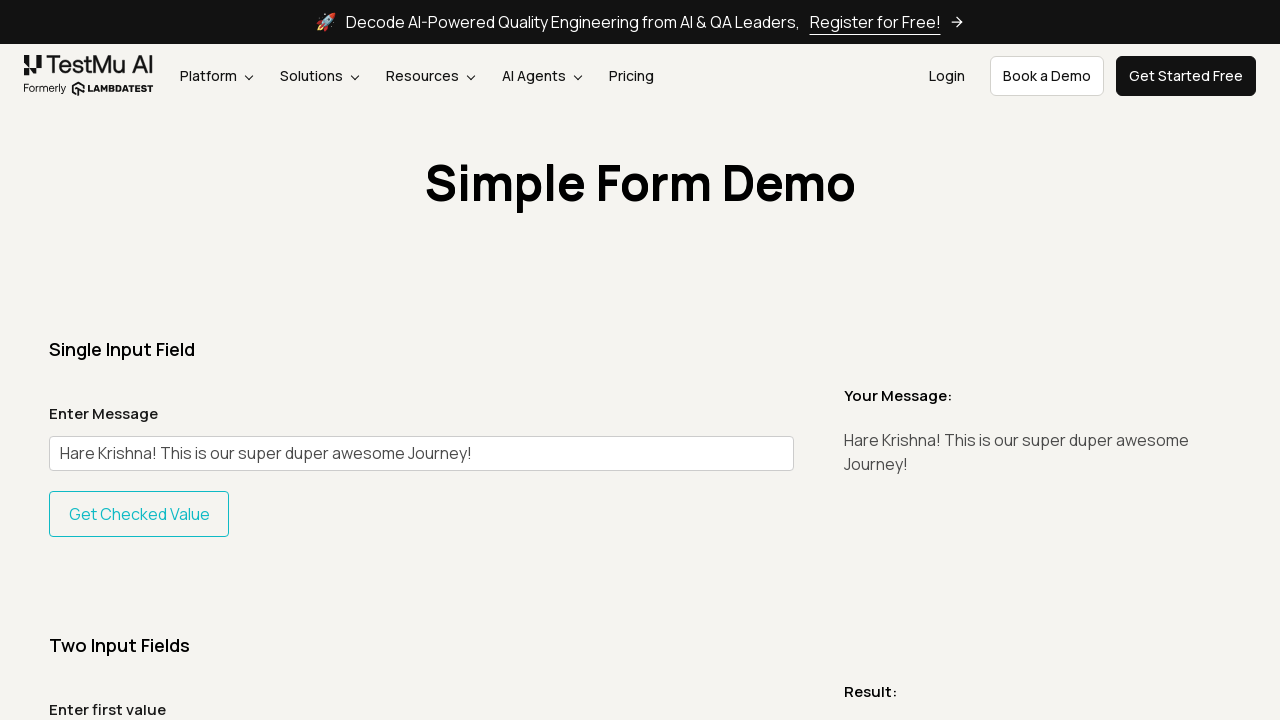

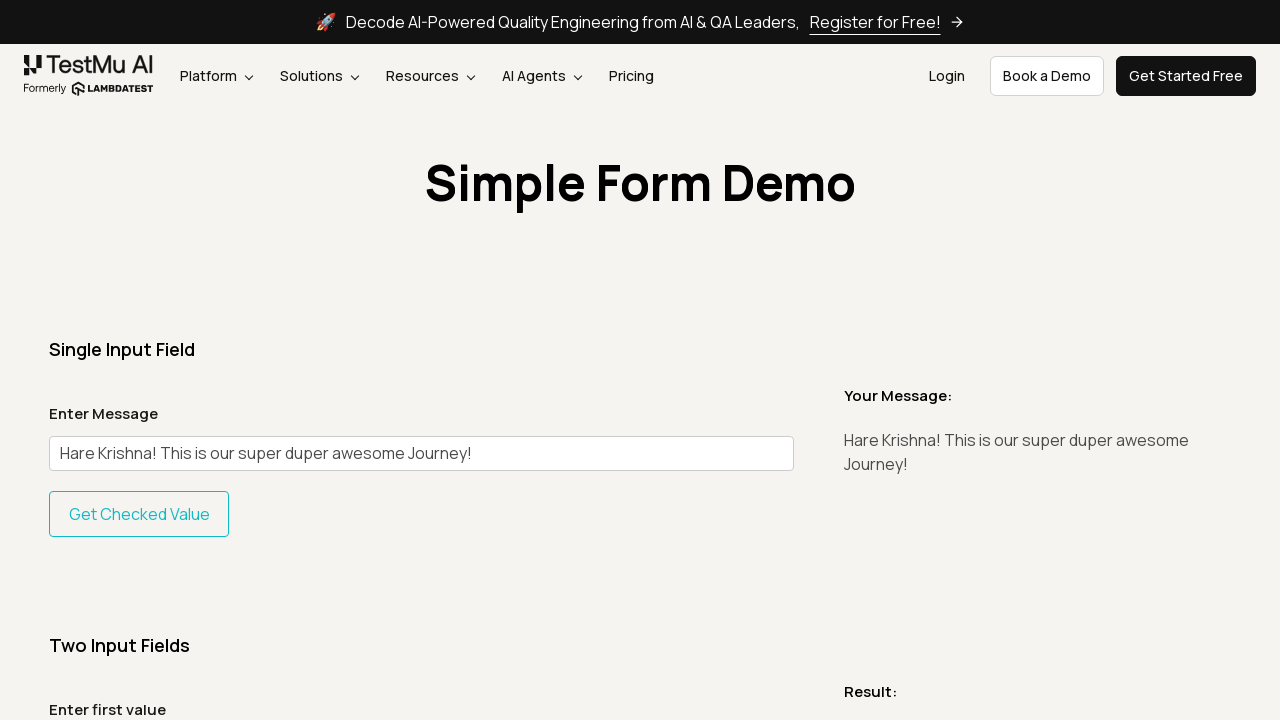